Tests sorting the 'Due' column in ascending order by clicking the column header once and verifying the data cells are retrieved correctly

Starting URL: http://the-internet.herokuapp.com/tables

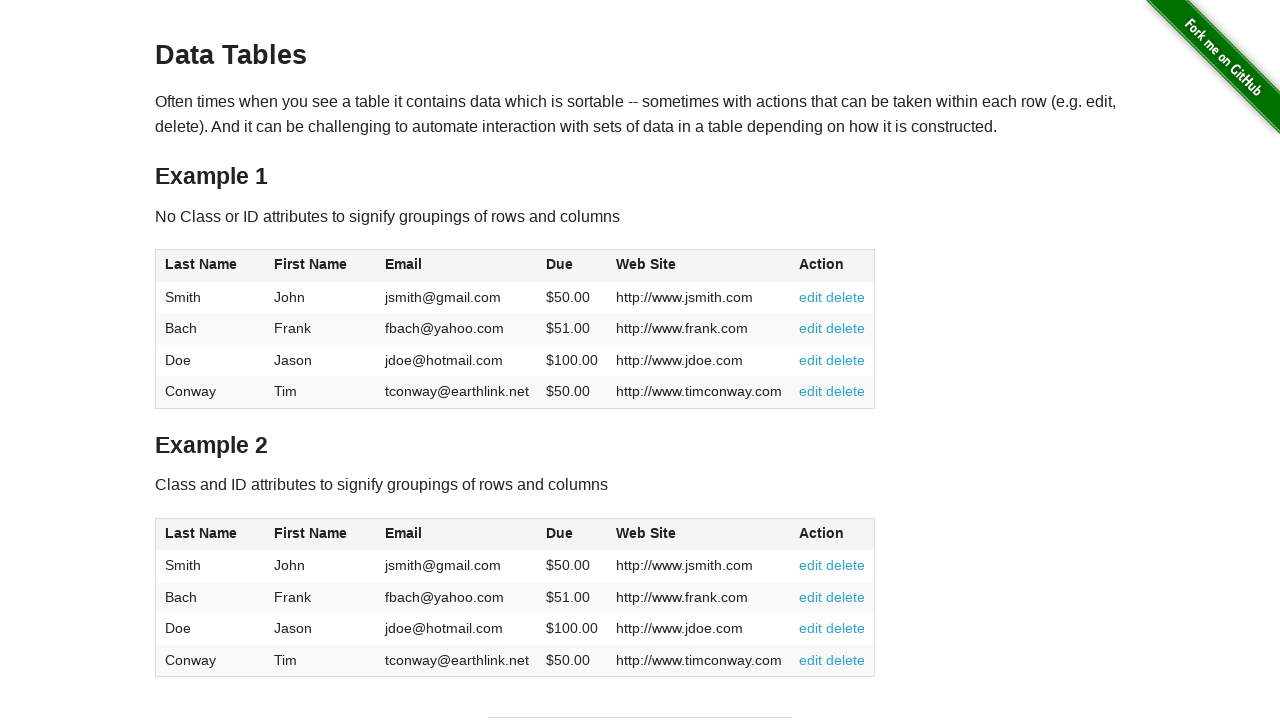

Clicked the 'Due' column header to sort in ascending order at (572, 266) on #table1 thead tr th:nth-of-type(4)
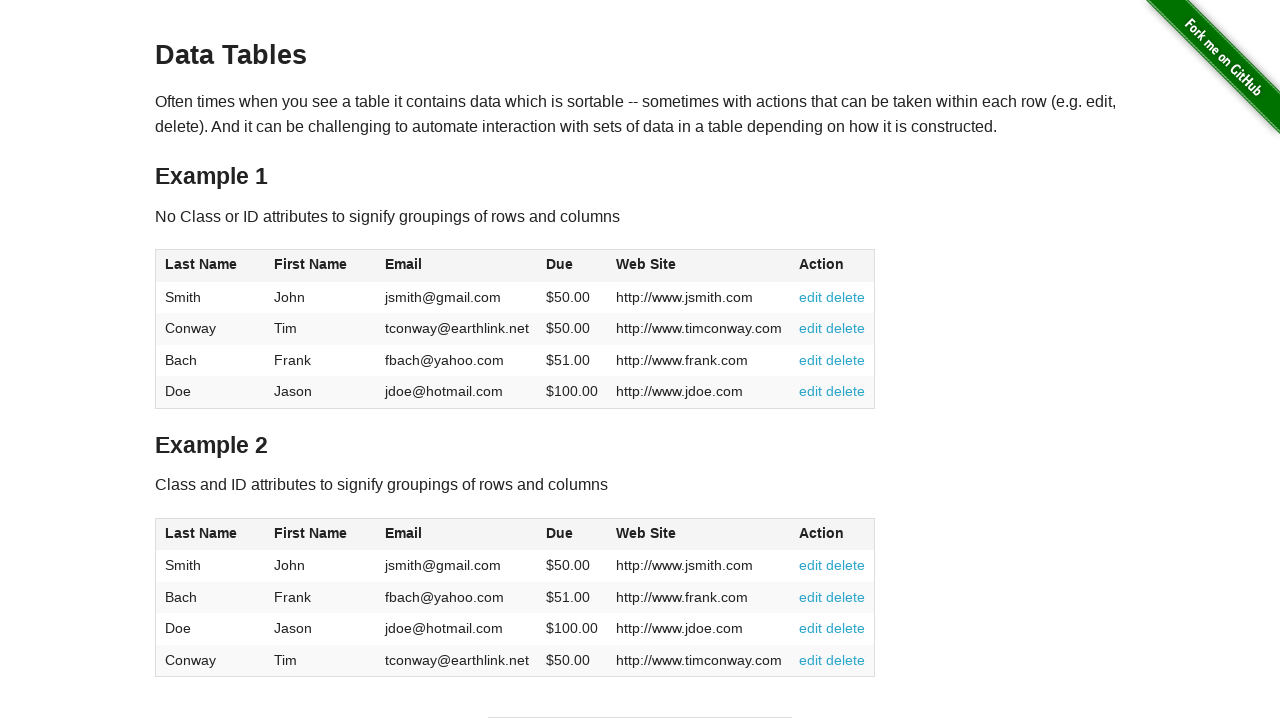

Verified that the 'Due' column data cells are present after sorting
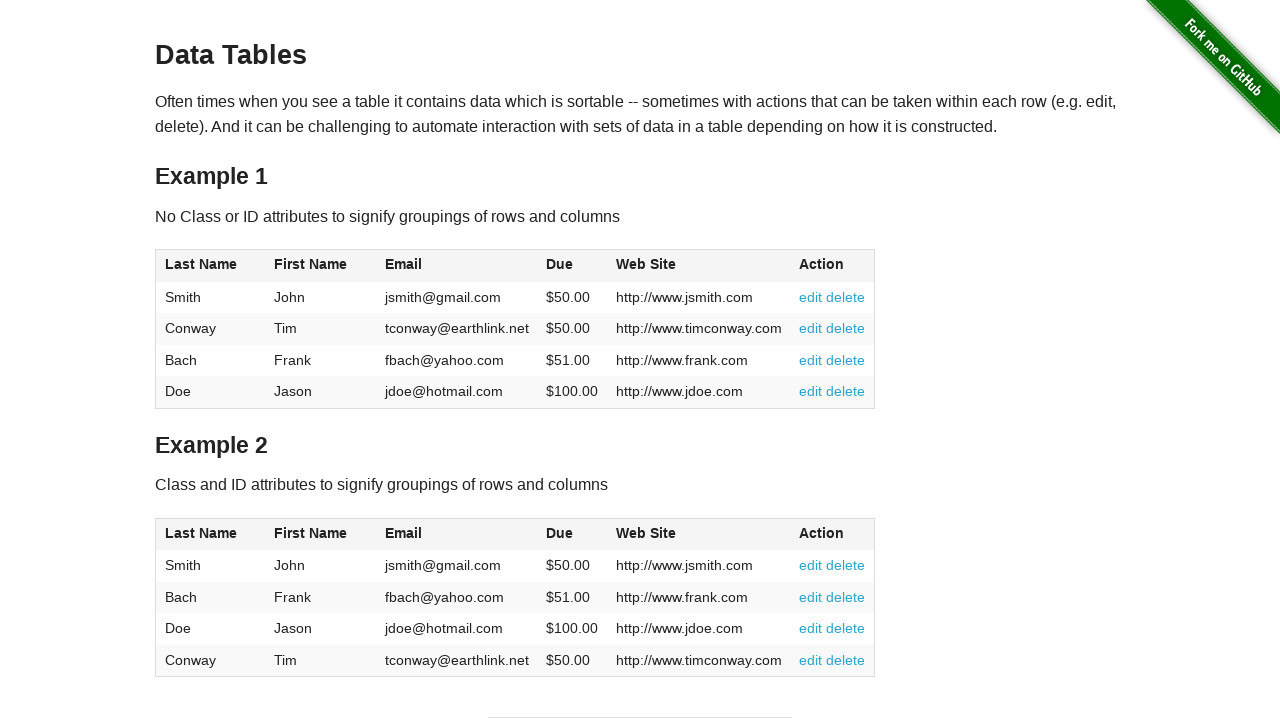

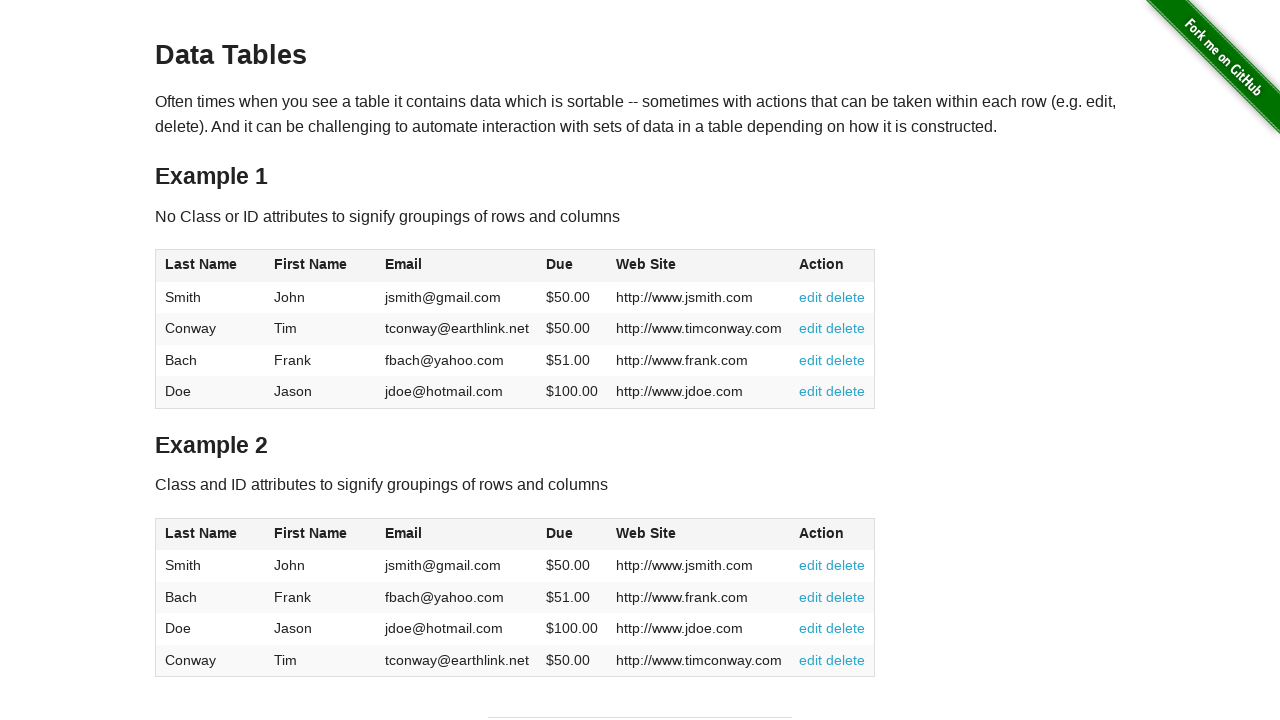